Tests that after adding a product to cart, the proceed to checkout button is visible in the cart.

Starting URL: https://atid.store/

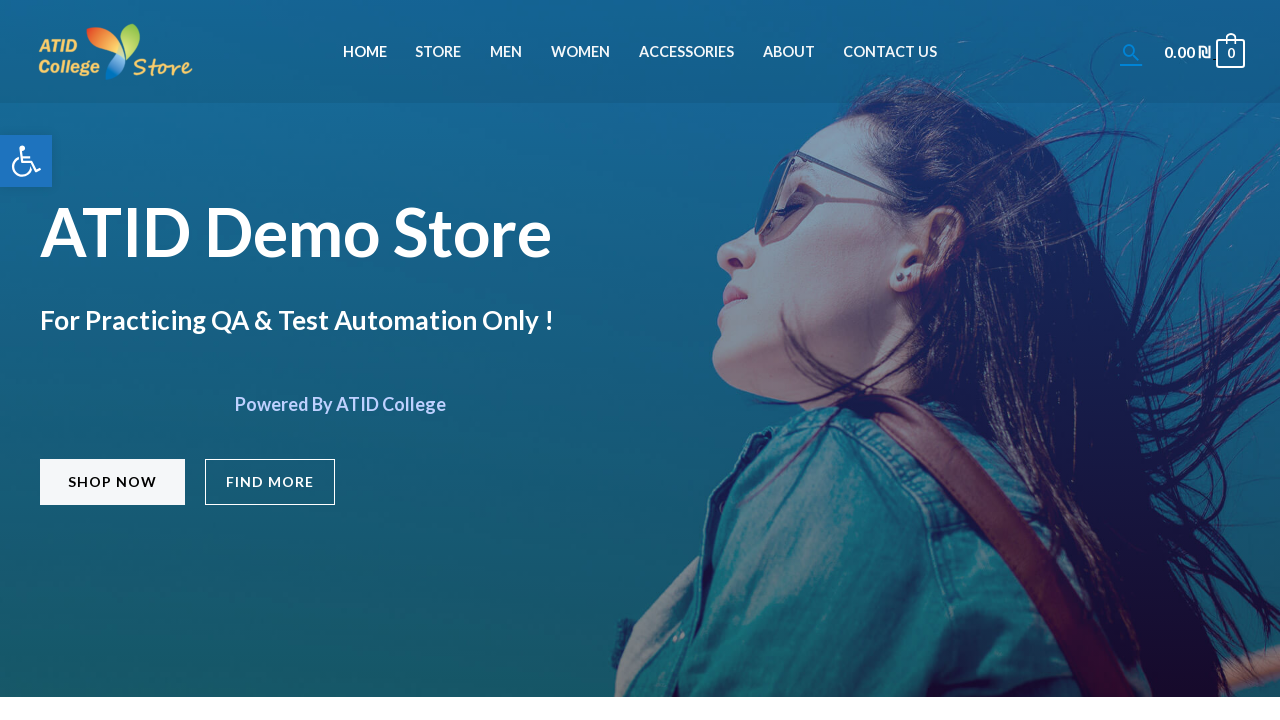

Clicked on Store menu item at (438, 52) on #menu-item-45
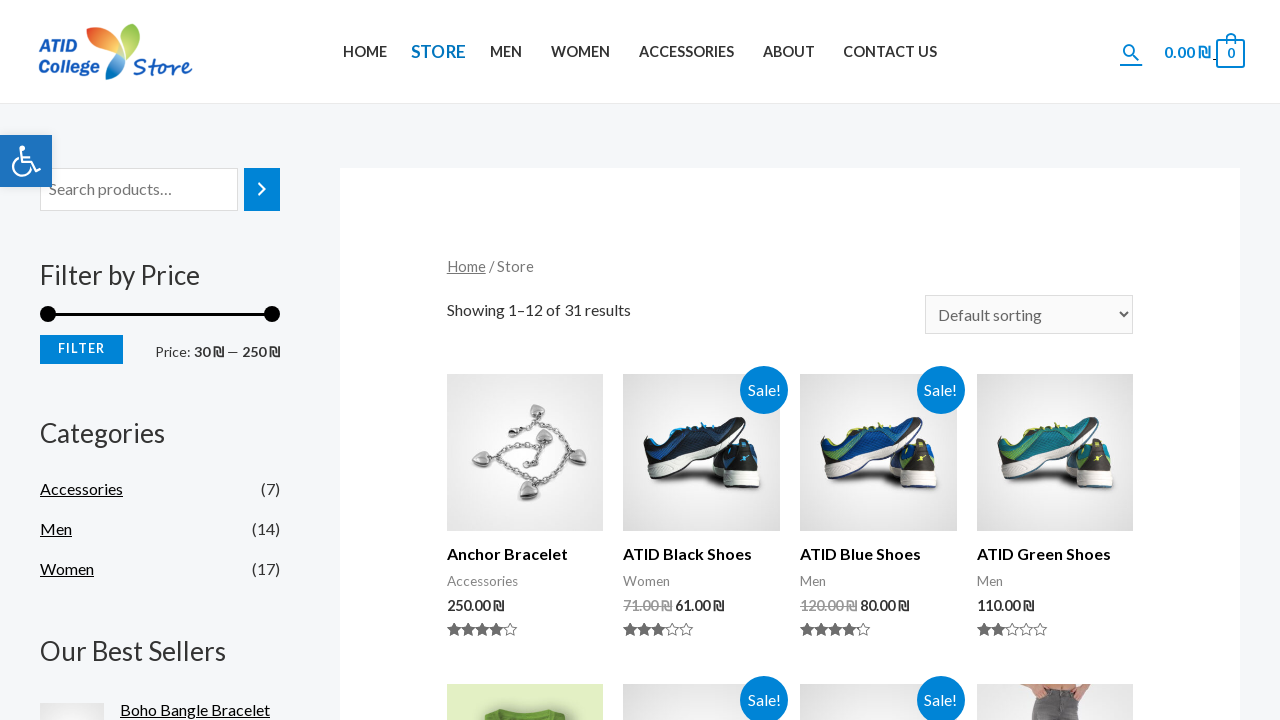

Clicked on first product image at (525, 453) on xpath=//*[@id='main']/div/ul/li[1]/div[1]/a/img
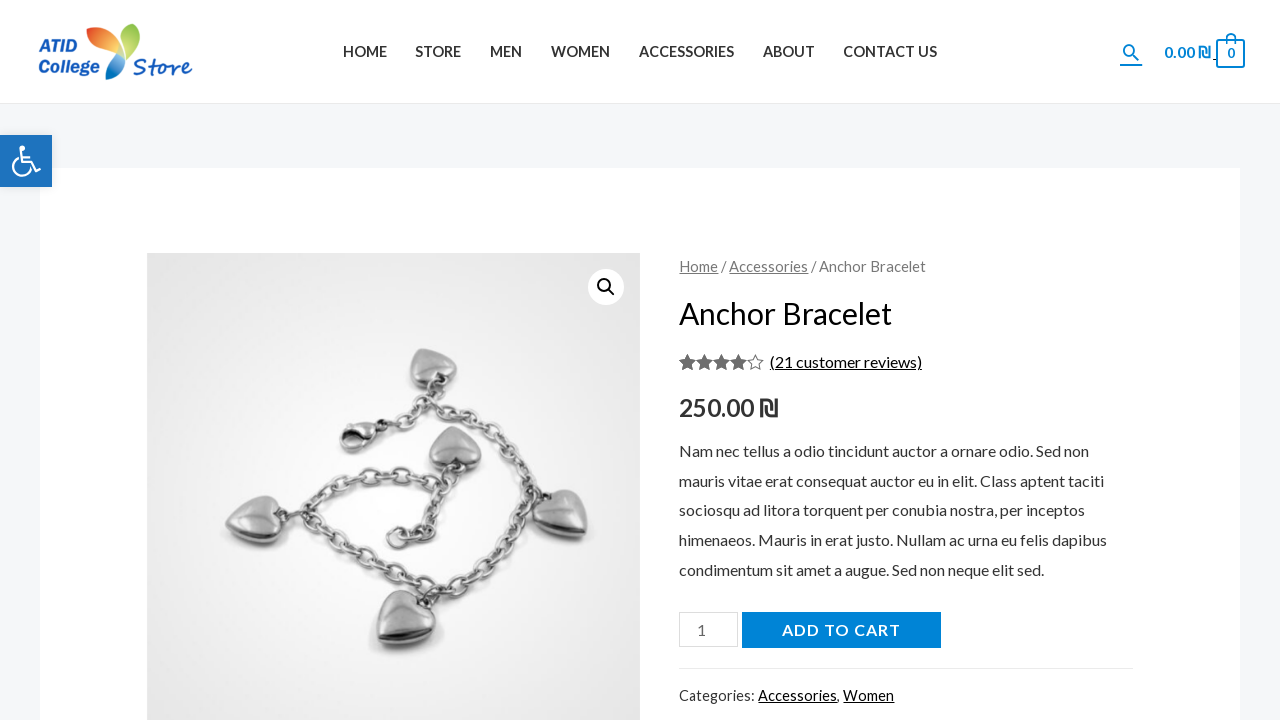

Clicked add to cart button at (841, 630) on [name='add-to-cart']
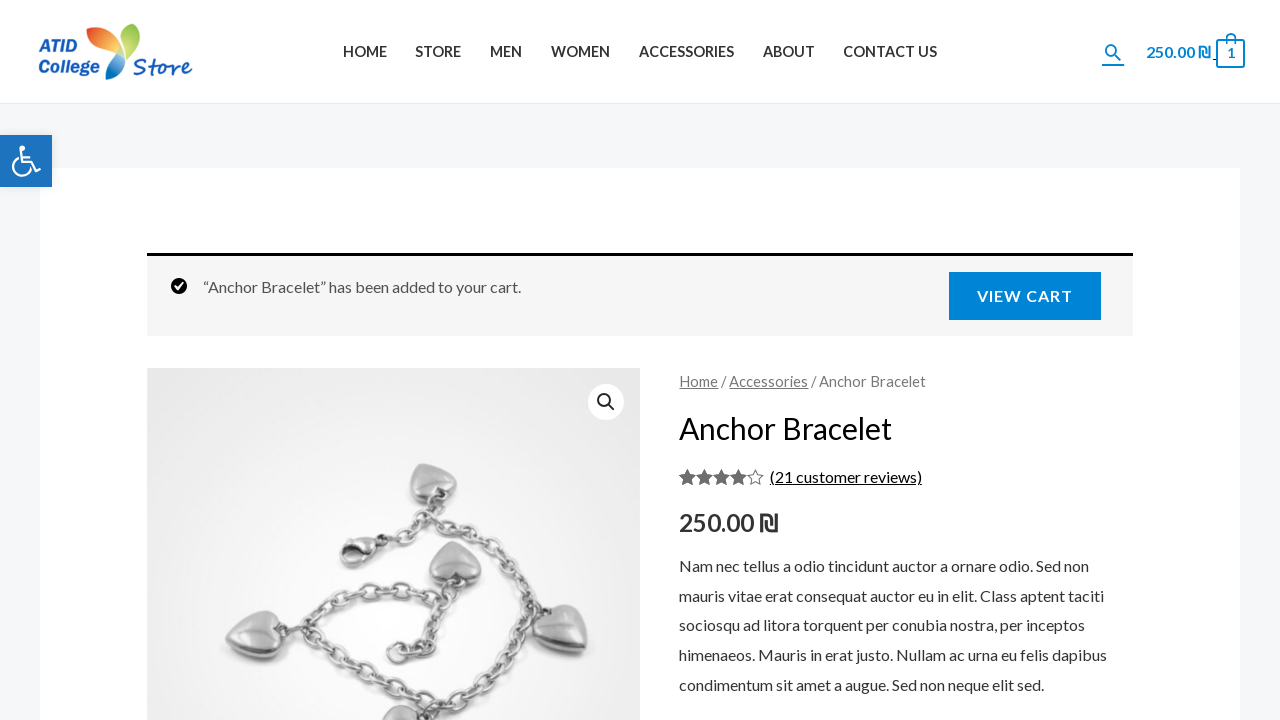

Waited for add to cart operation to complete
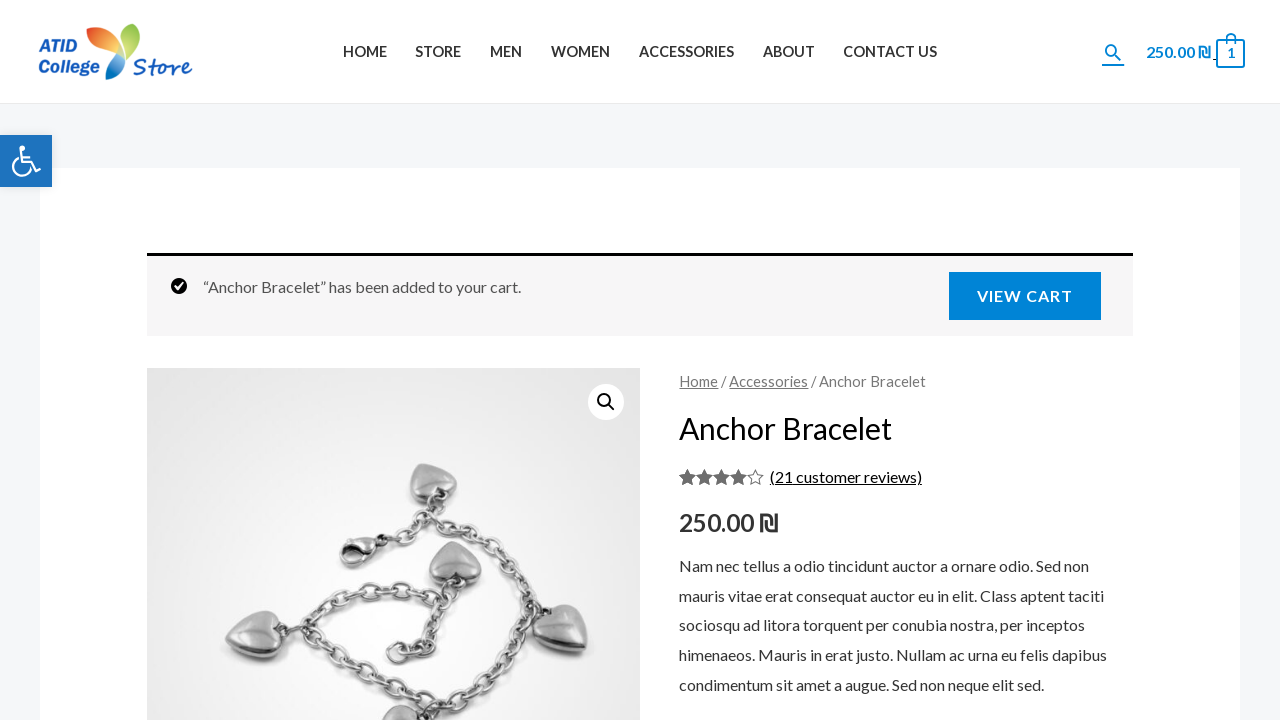

Clicked on cart icon at (1195, 52) on .ast-site-header-cart
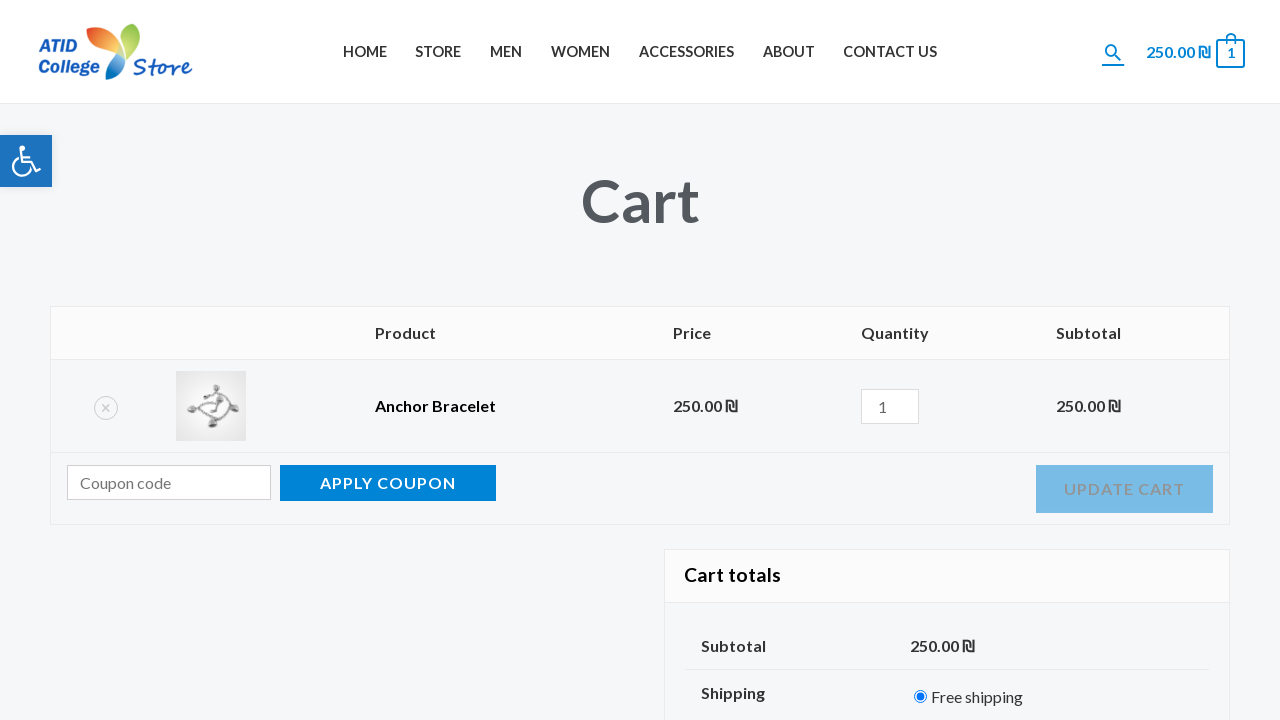

Verified proceed to checkout button is visible in cart
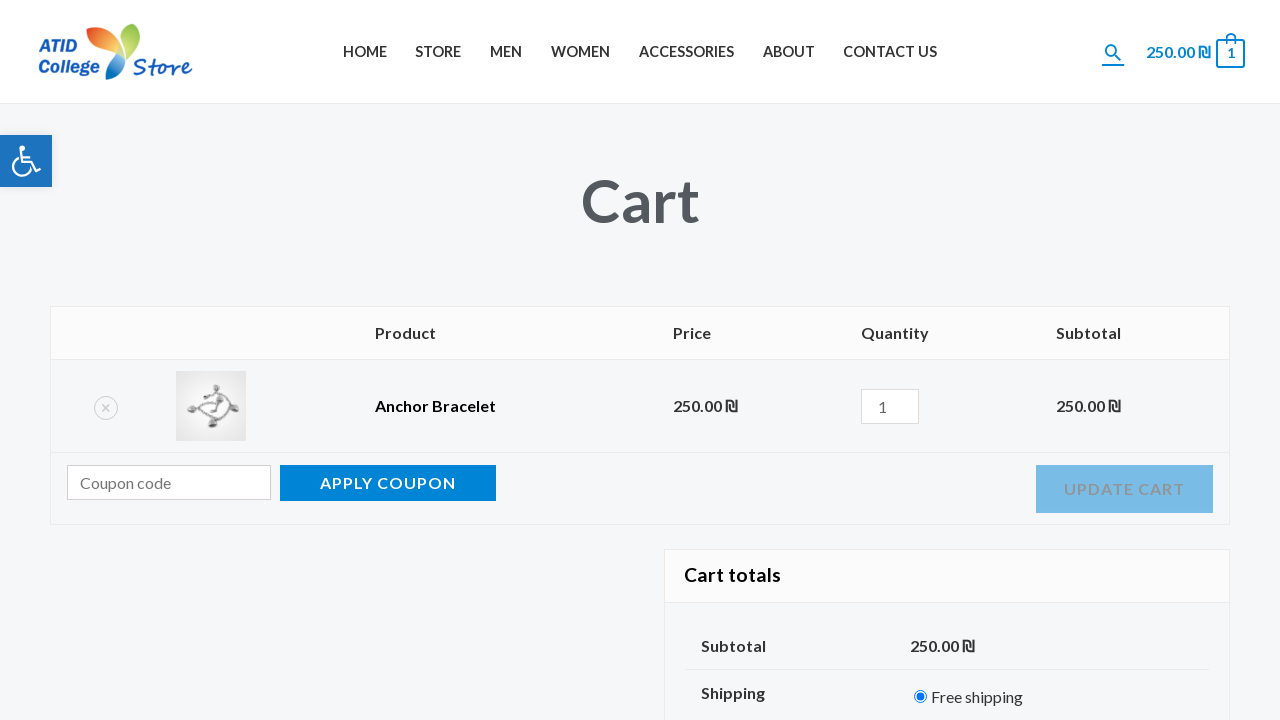

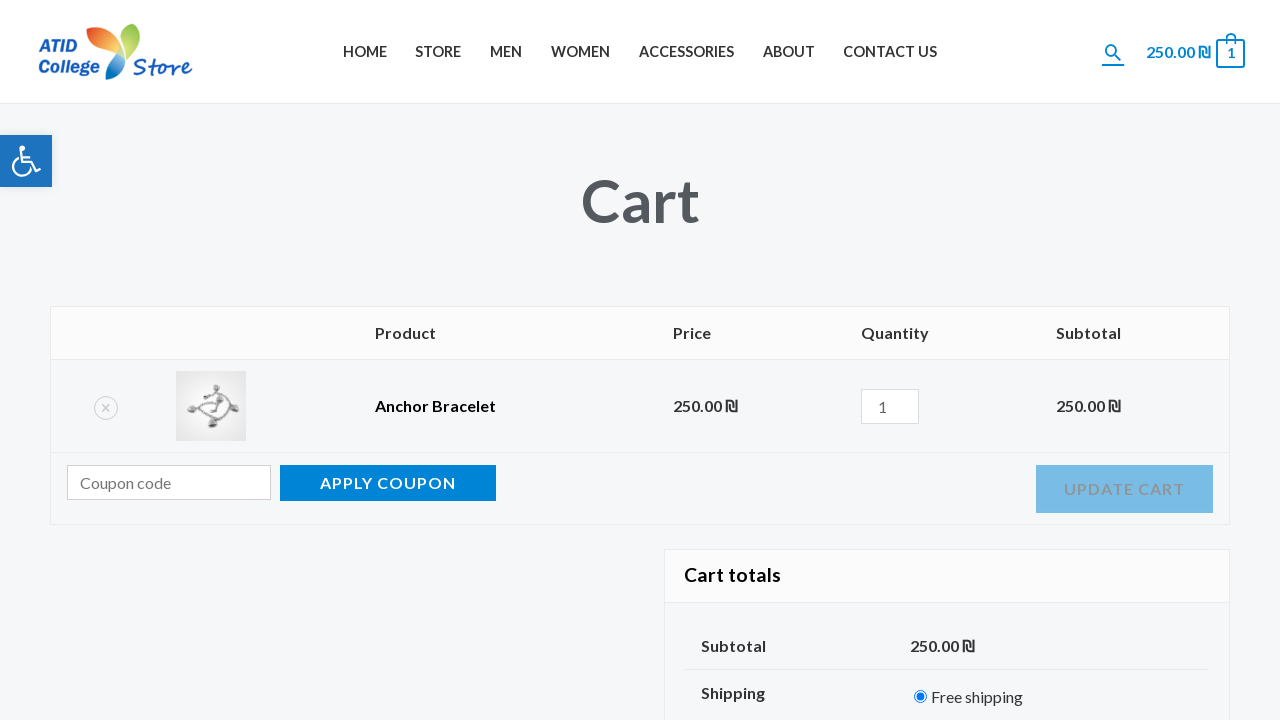